Navigates to a Pop Mart product page and retrieves the page title to verify the page loaded correctly.

Starting URL: https://www.popmart.com/gb/products/1064/THE-MONSTERS-Big-into-Energy-Series-Vinyl-Plush-Pendant-Blind-Box

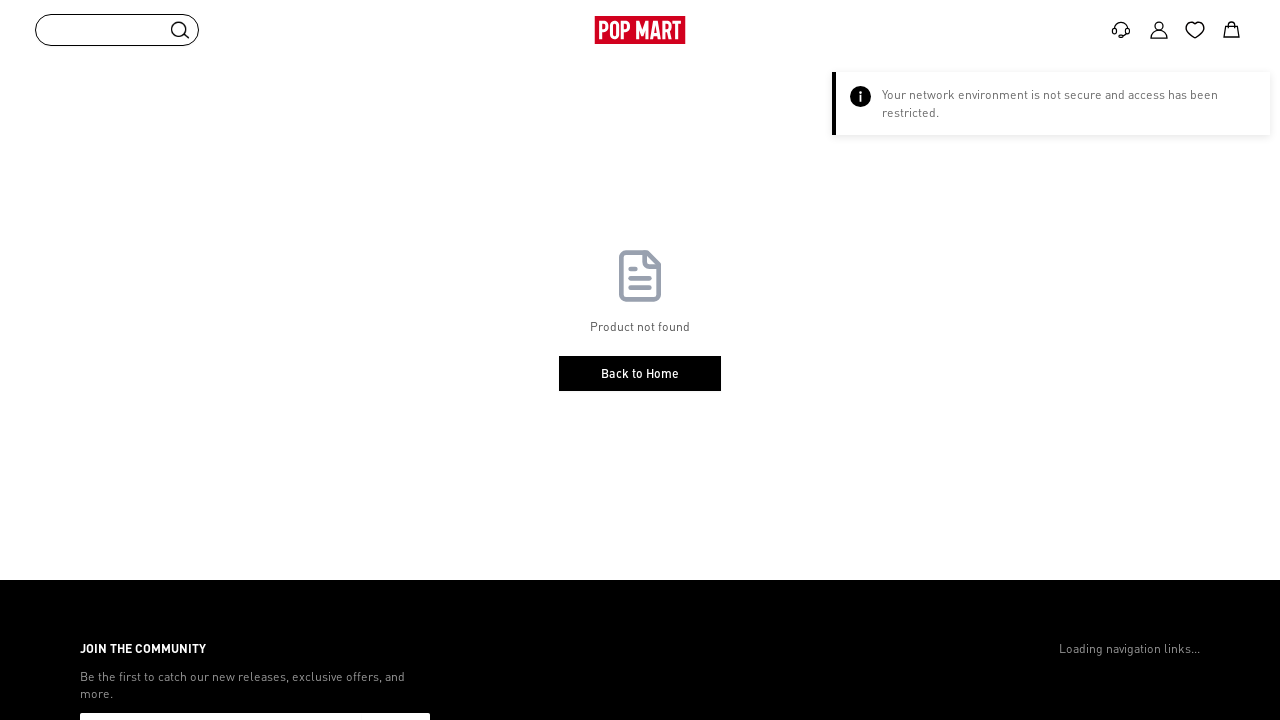

Page loaded - DOM content ready
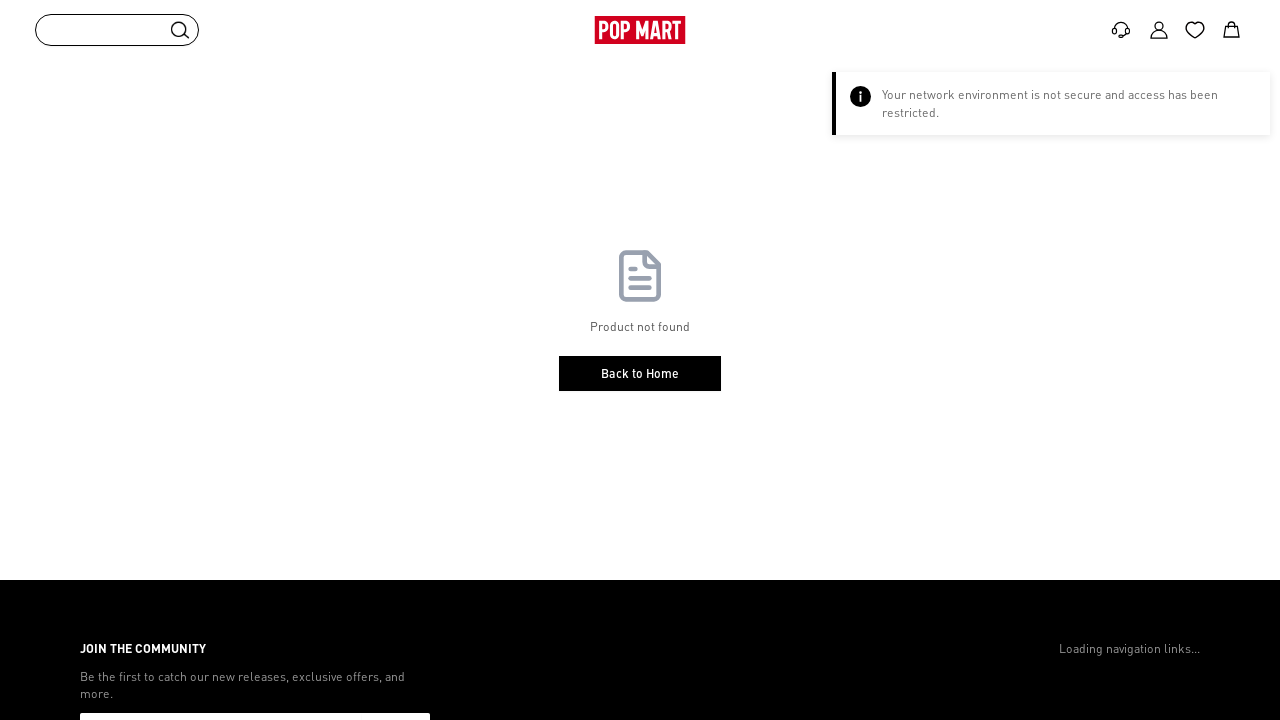

Retrieved page title: THE MONSTERS Big into Energy Series-Vinyl Plush Pendant Blind Box - POP MART Official (United Kingdom)
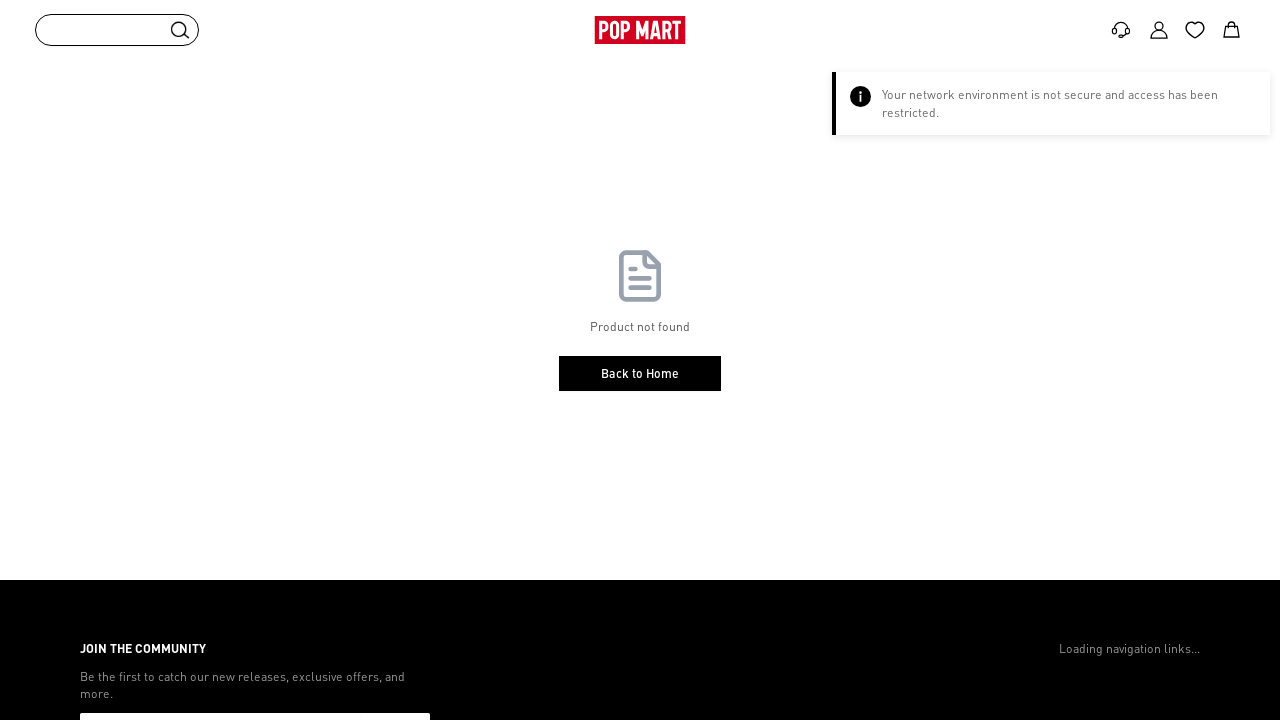

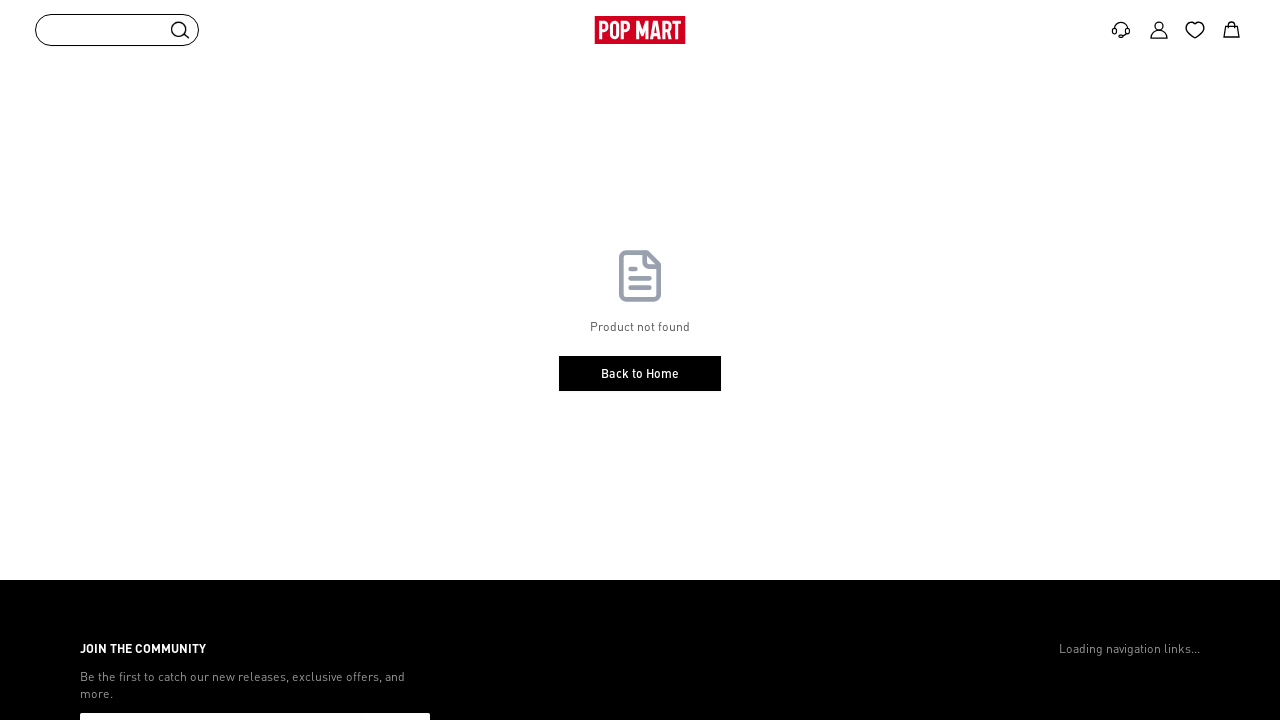